Navigates to testerhome.com, clicks on the first navigation menu item, and scrolls down the page

Starting URL: http://testerhome.com

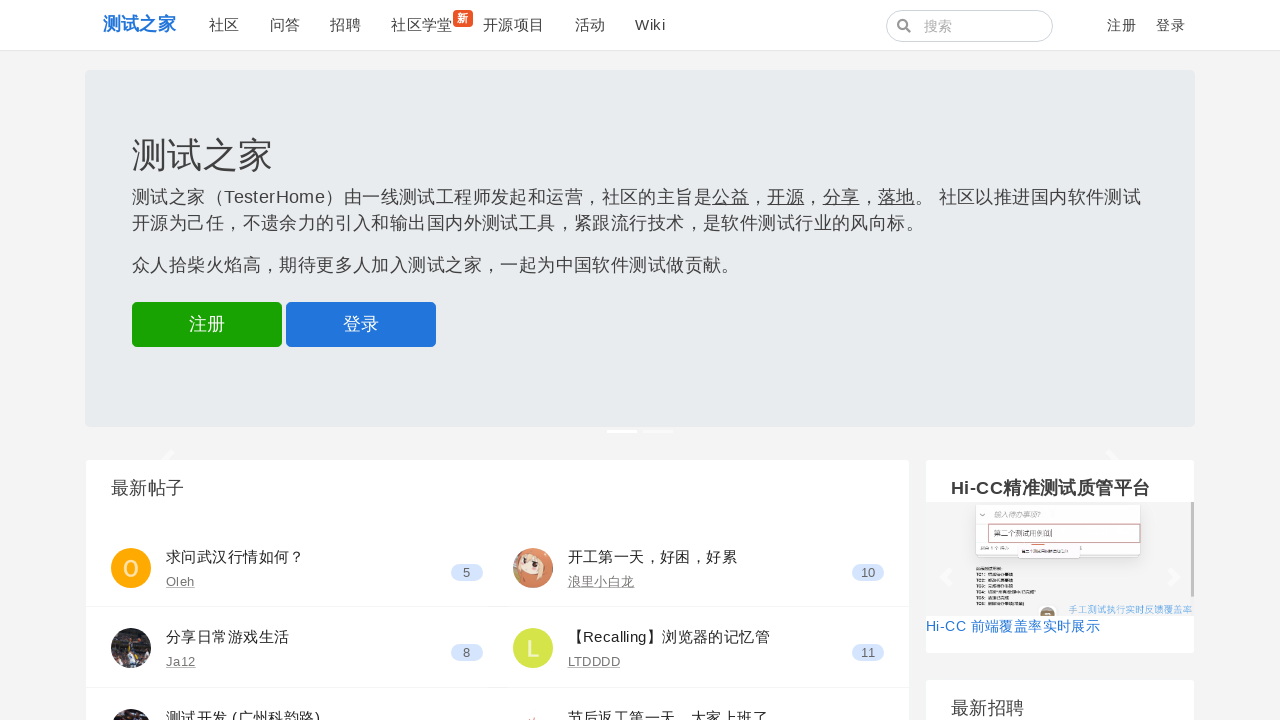

Navigated to testerhome.com
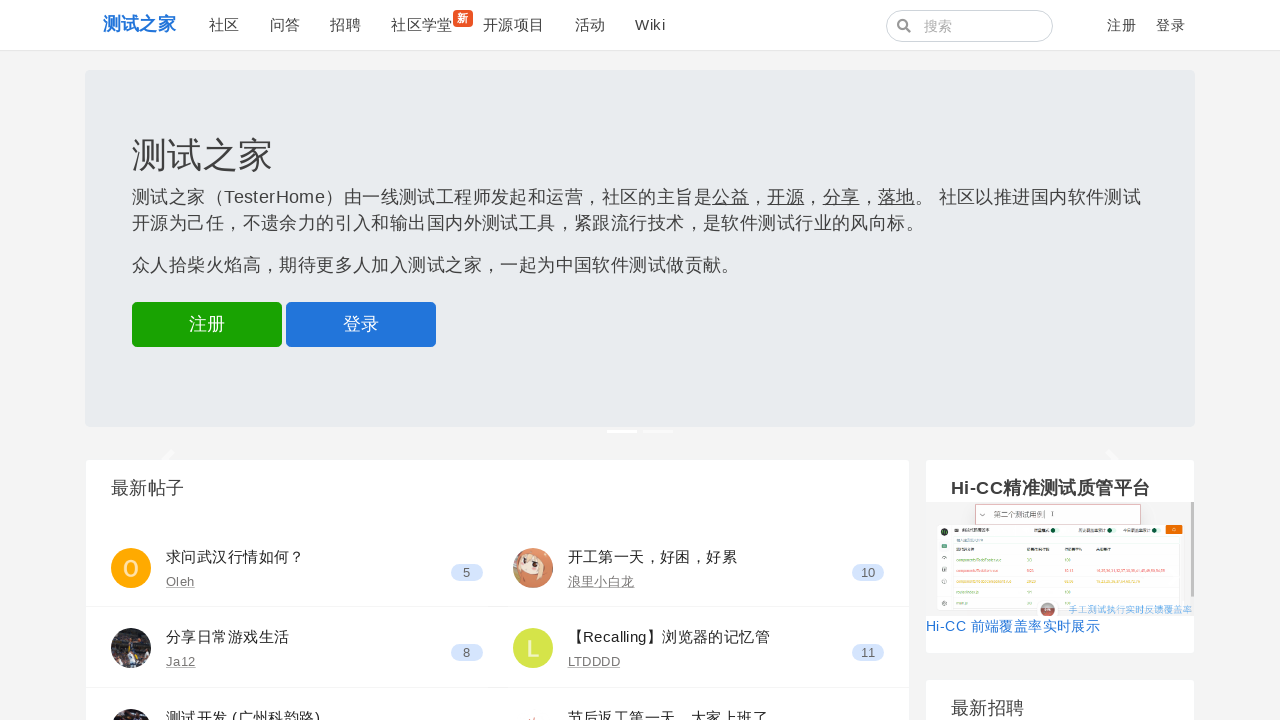

Clicked first navigation menu item
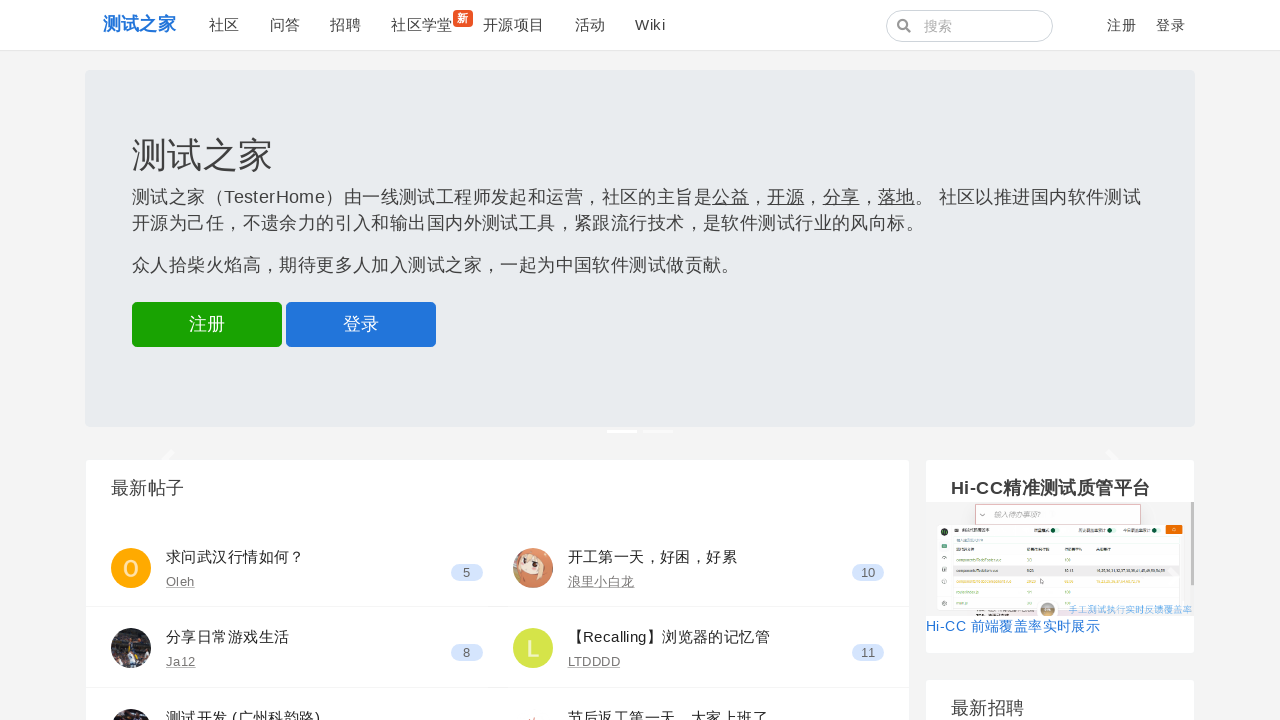

Scrolled down page to position 1500
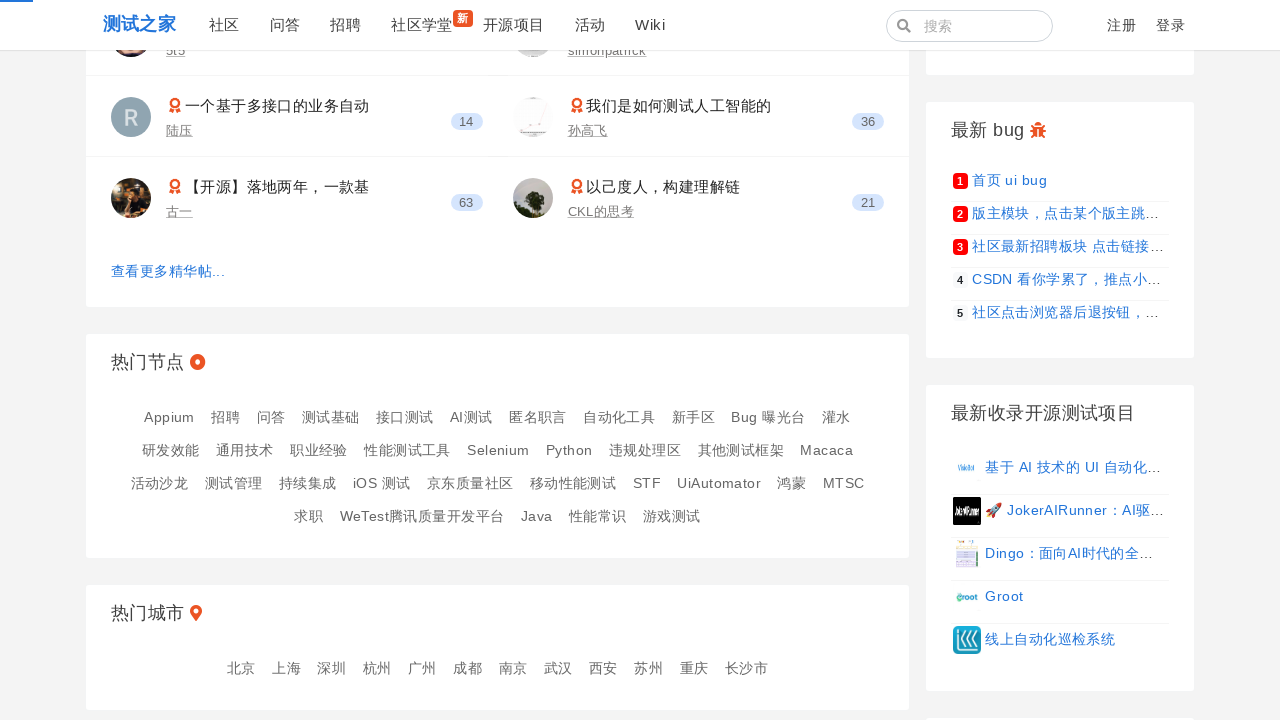

Waited for scroll animation to complete
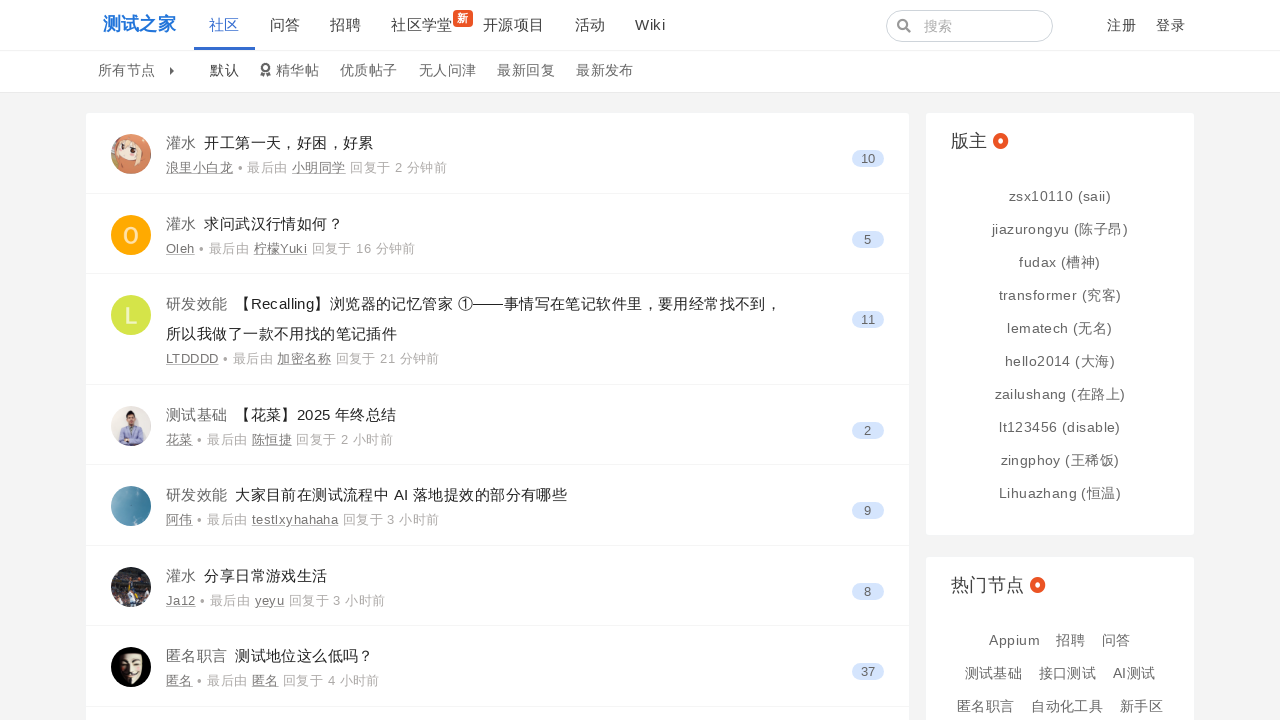

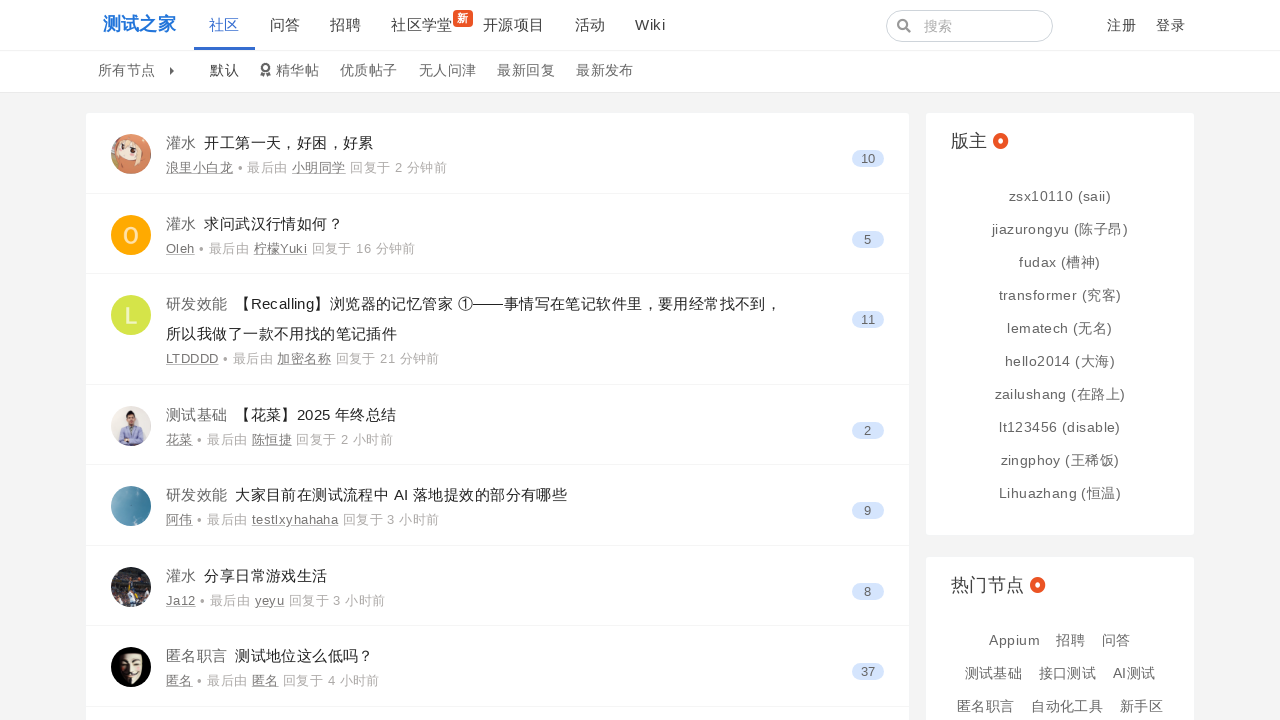